Tests the entry page by clicking the 'Enter' button on the Finely Crafted website

Starting URL: https://www.finely-crafted.com/

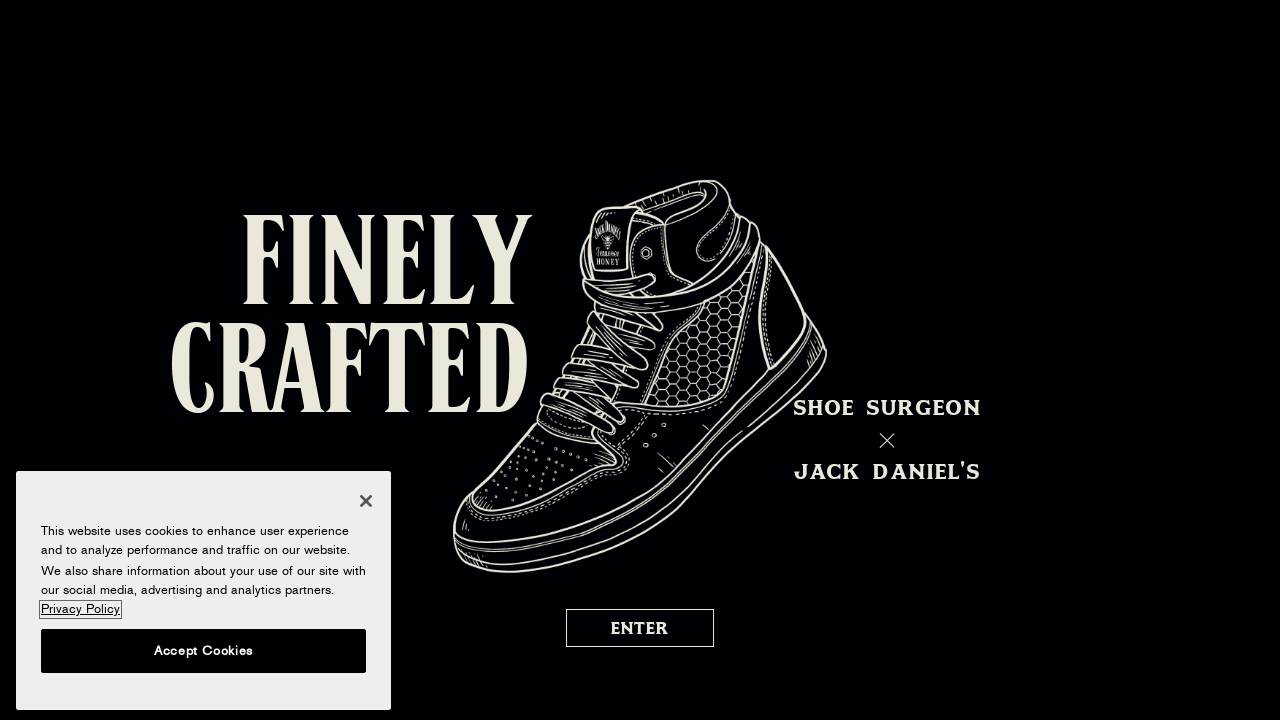

Clicked the 'Enter' button on the Finely Crafted website at (640, 628) on internal:role=button[name="Enter"i]
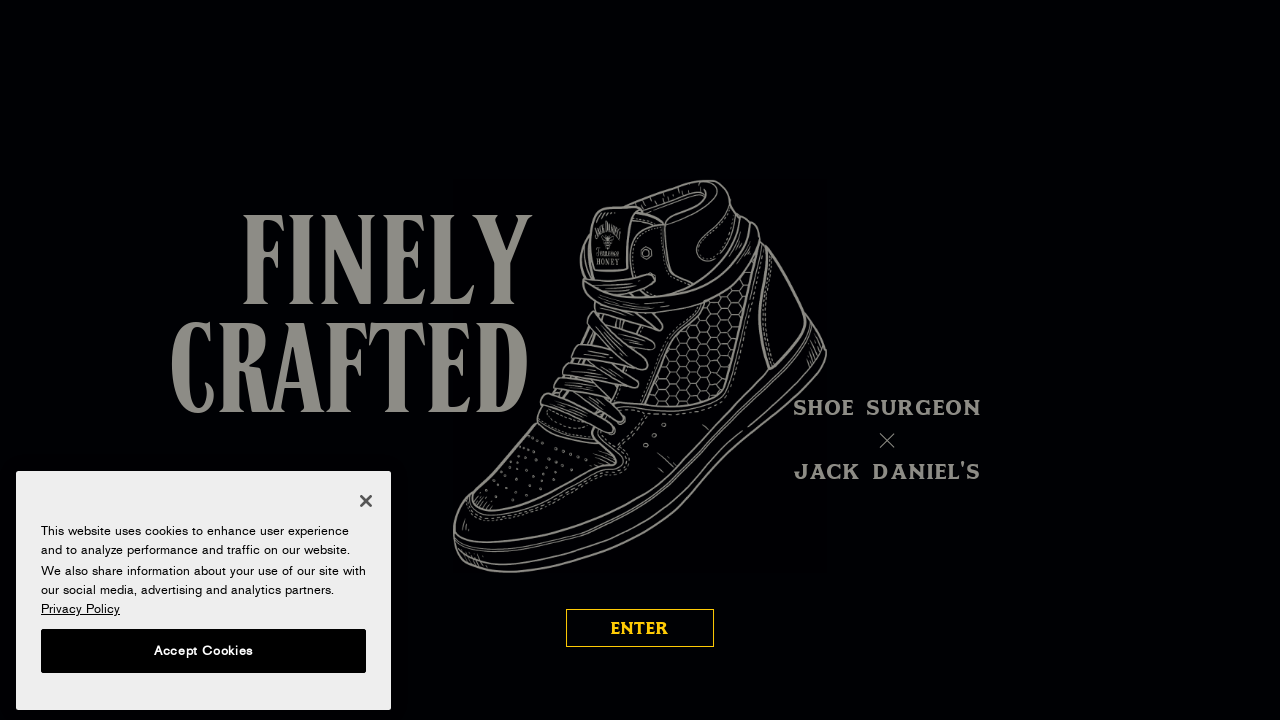

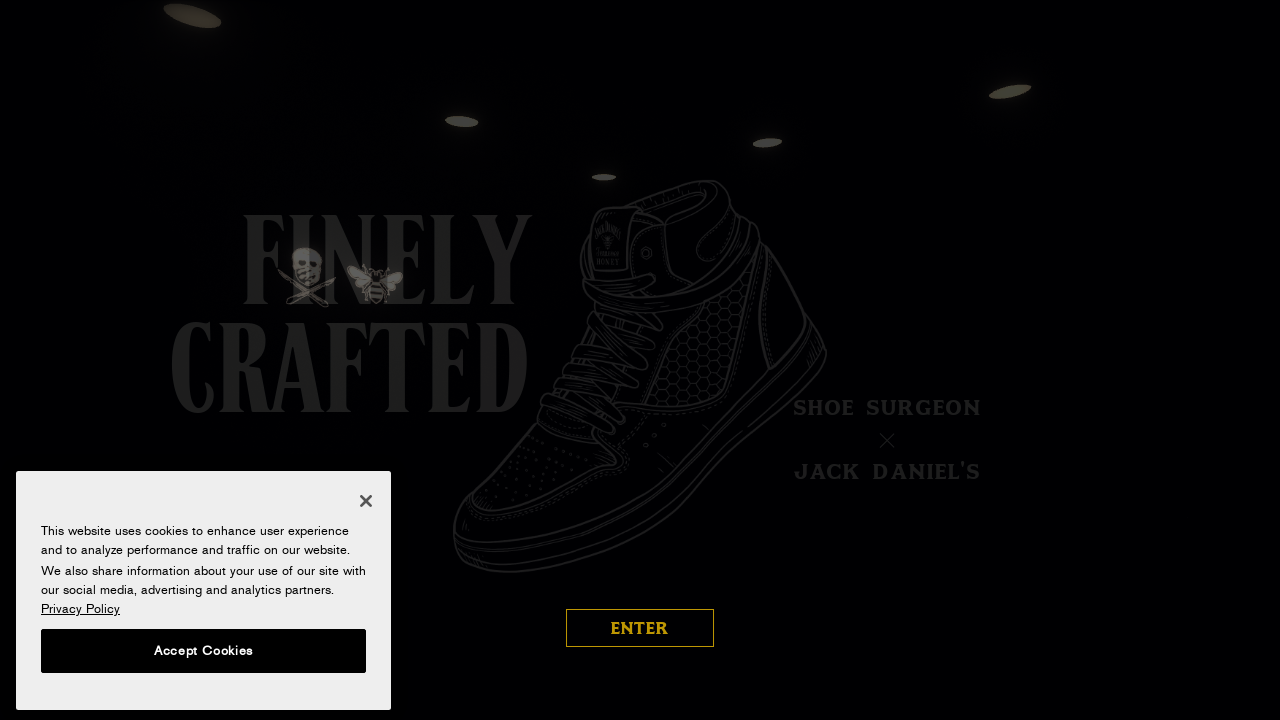